Tests that decimal age is not permitted in the form validation

Starting URL: https://davi-vert.vercel.app/index.html

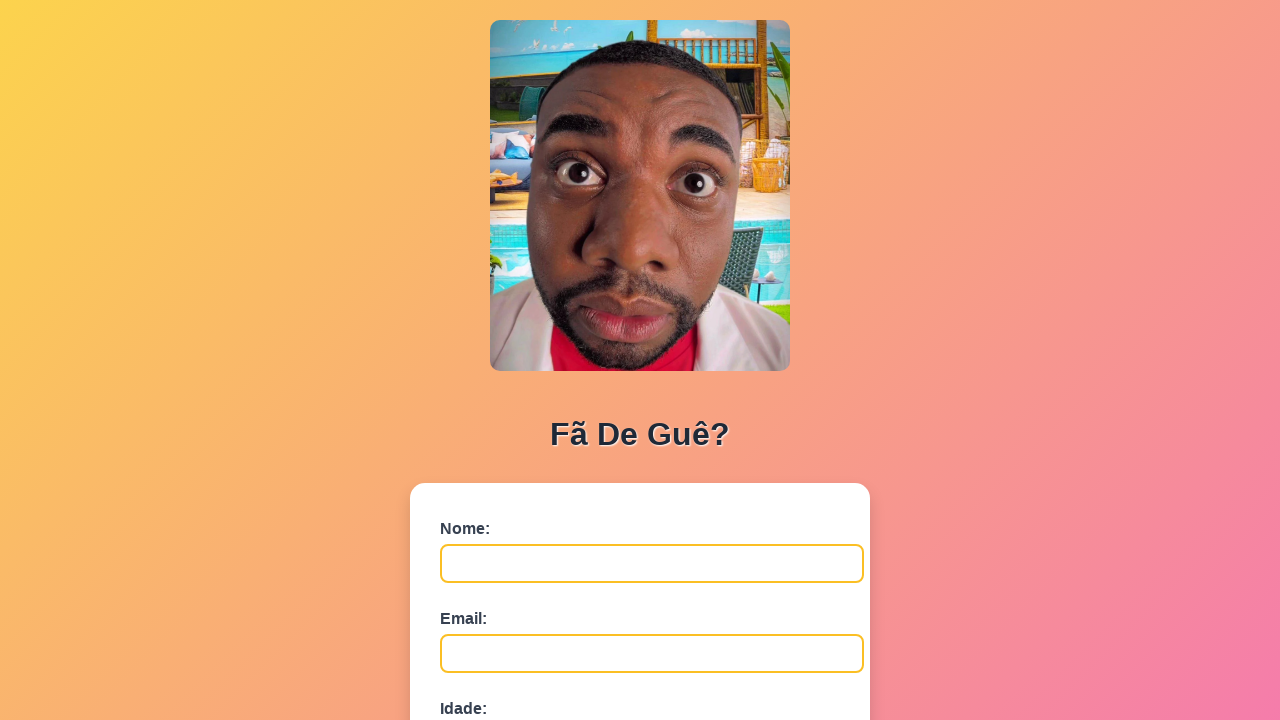

Cleared browser localStorage
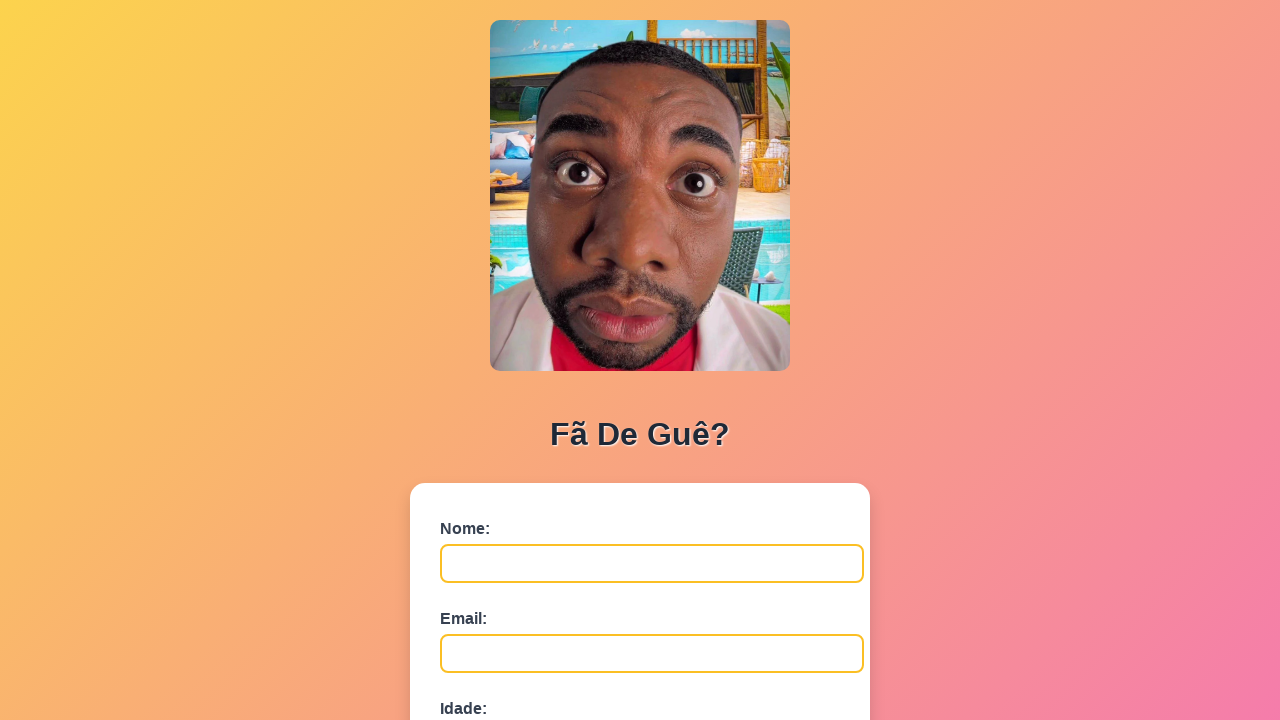

Filled nome field with 'Fernando Costa' on #nome
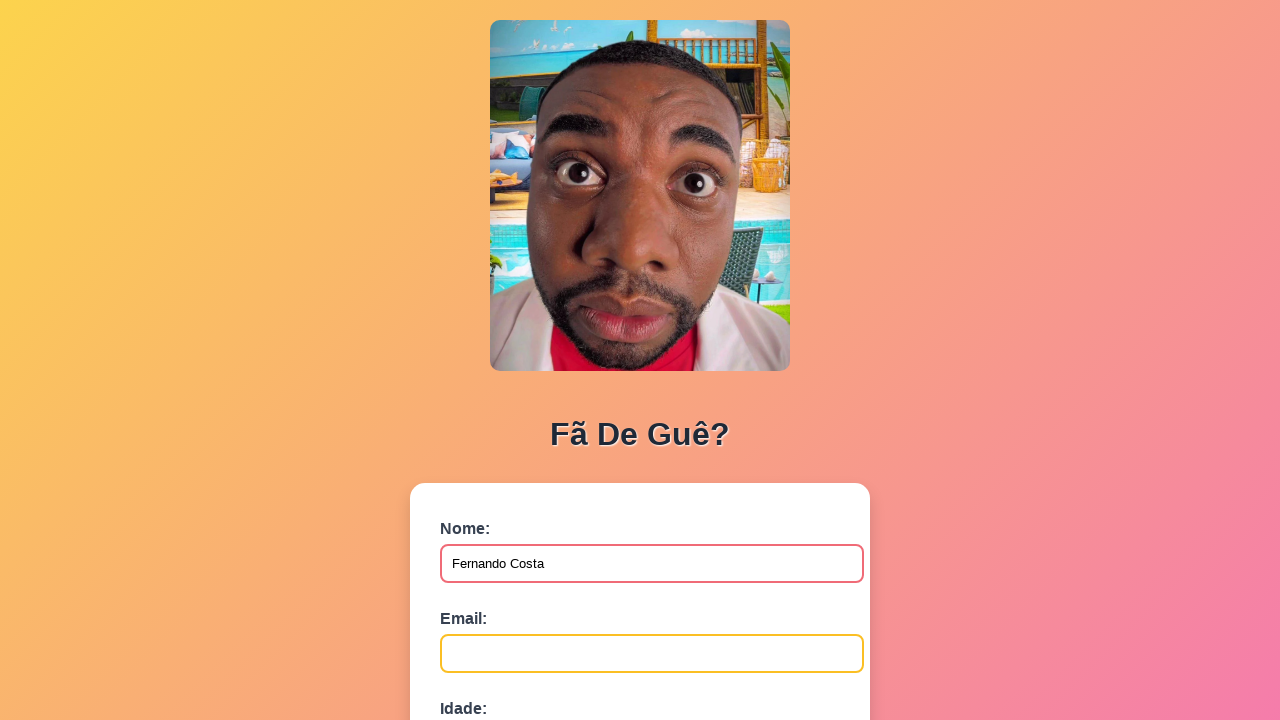

Filled email field with 'fernando@example.com' on #email
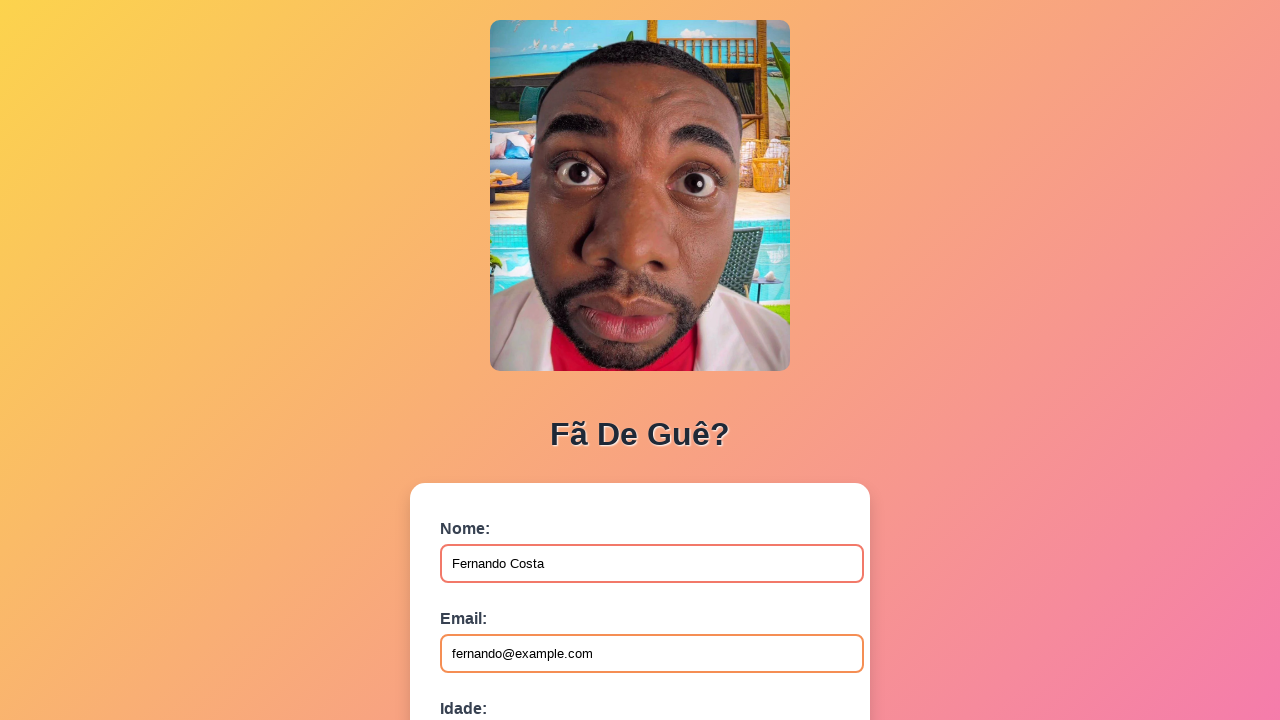

Filled idade field with decimal value '25.5' on #idade
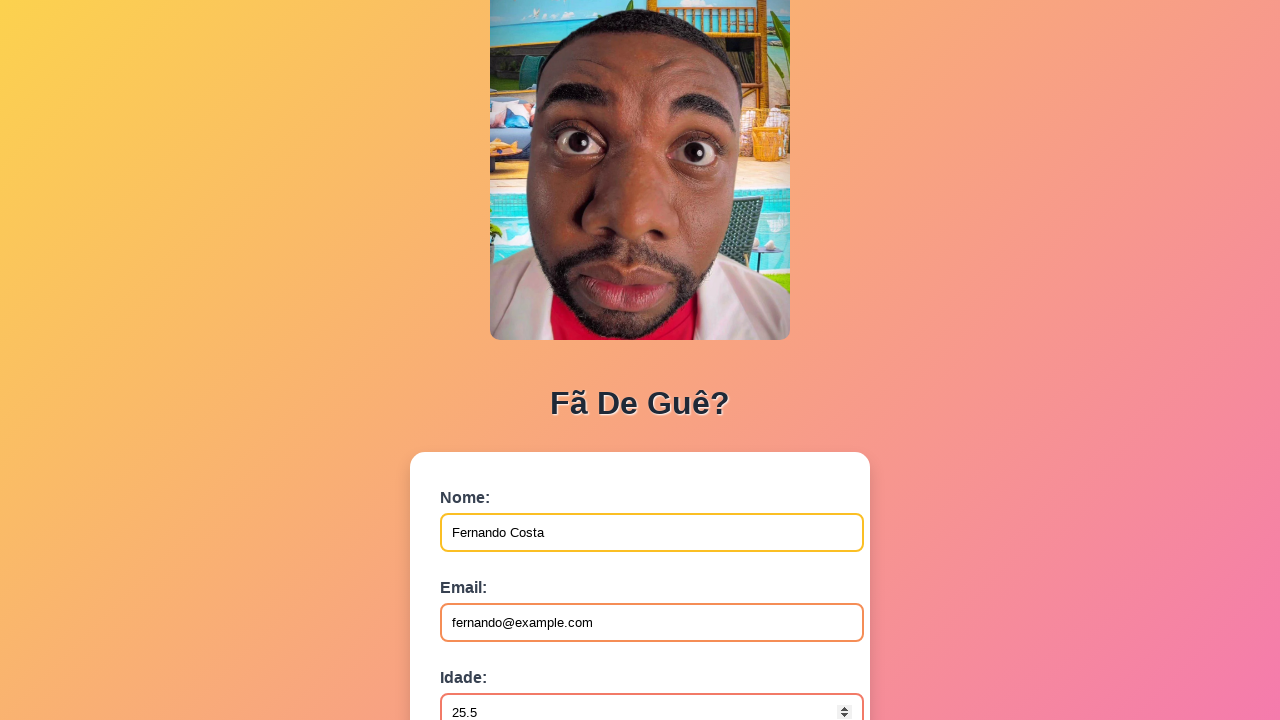

Clicked submit button to submit form with decimal age at (490, 569) on button[type='submit']
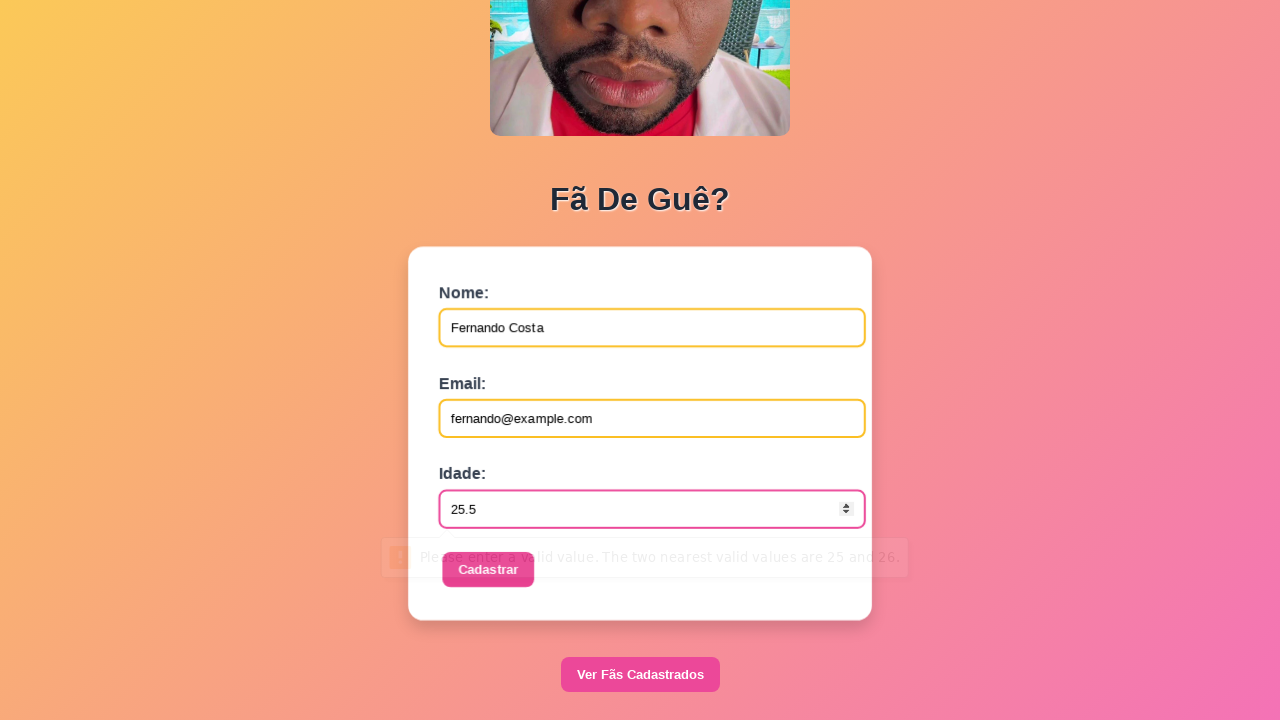

Set up dialog handler to accept alerts
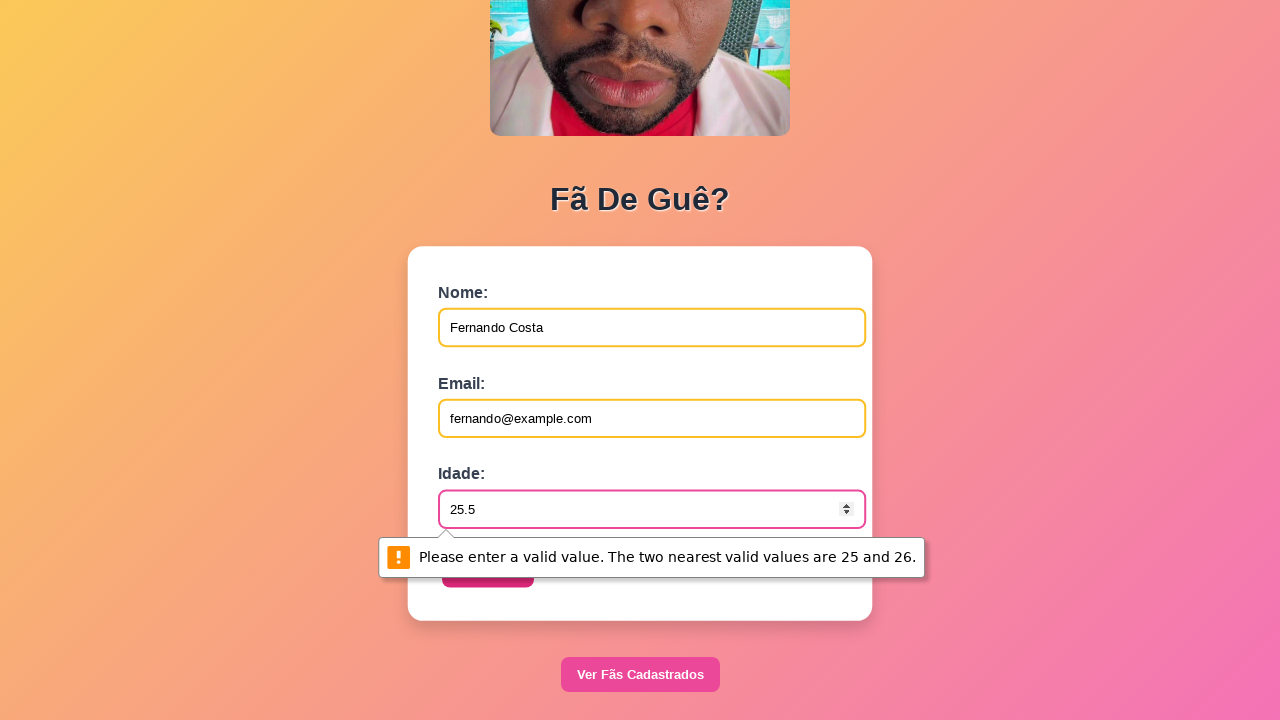

Waited 500ms for dialog to appear
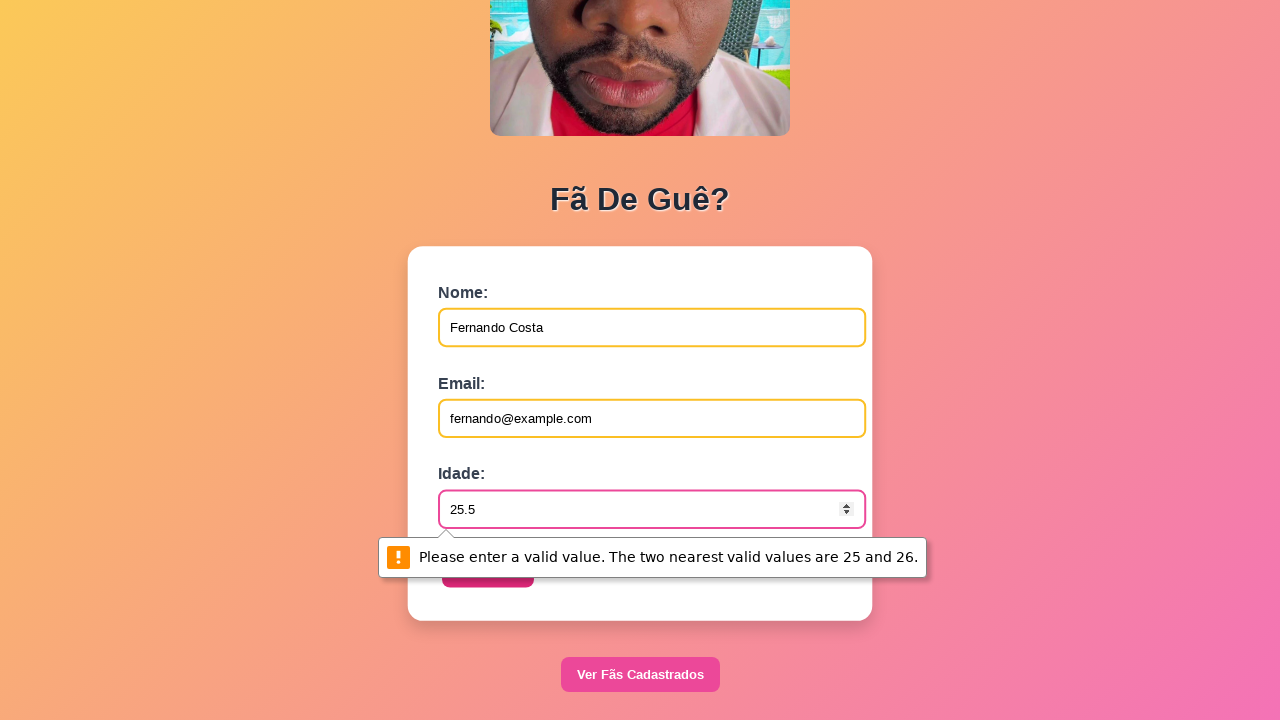

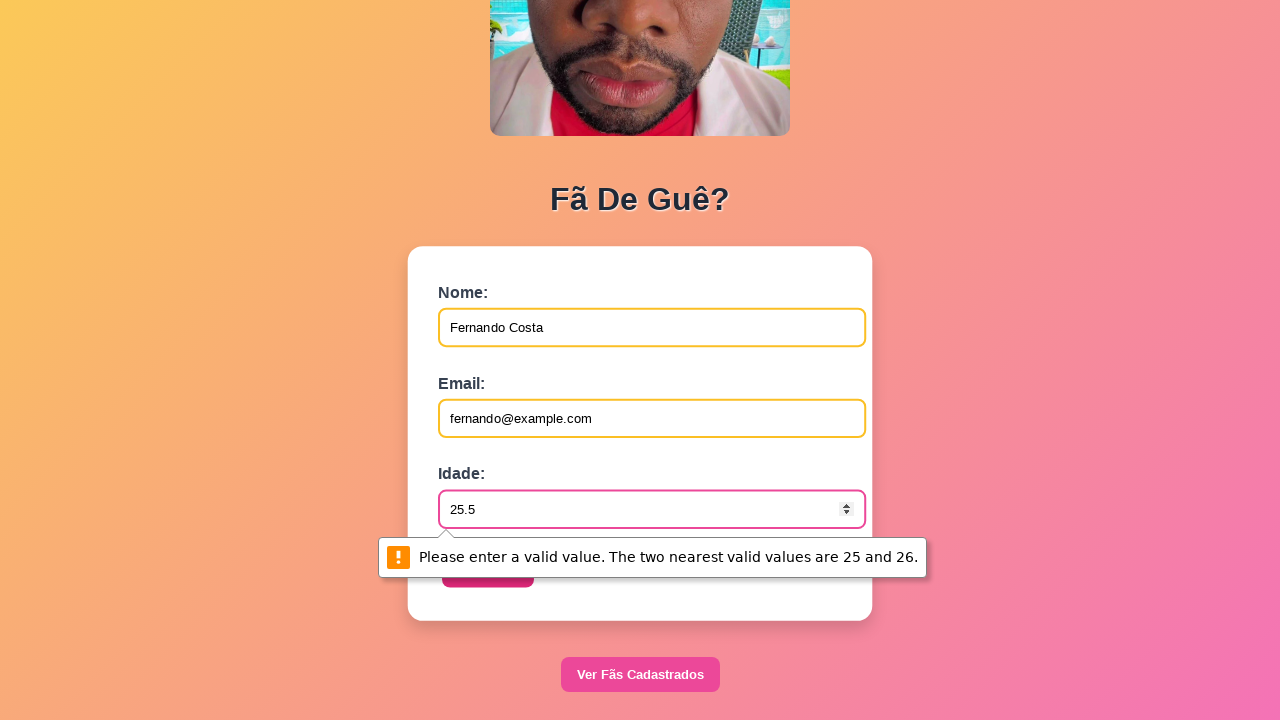